Tests that a floating menu element changes its position style when the page is scrolled to the bottom, verifying the floating/sticky menu behavior.

Starting URL: https://the-internet.herokuapp.com/floating_menu

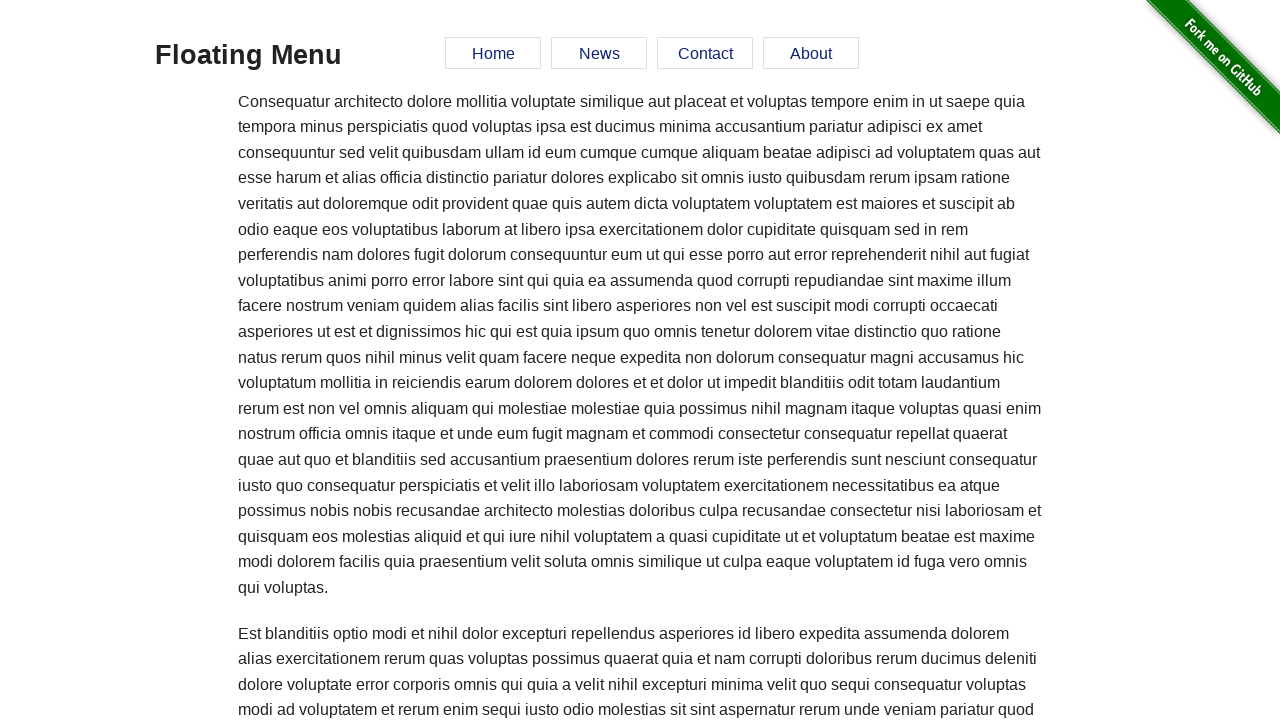

Verified initial page URL is https://the-internet.herokuapp.com/floating_menu
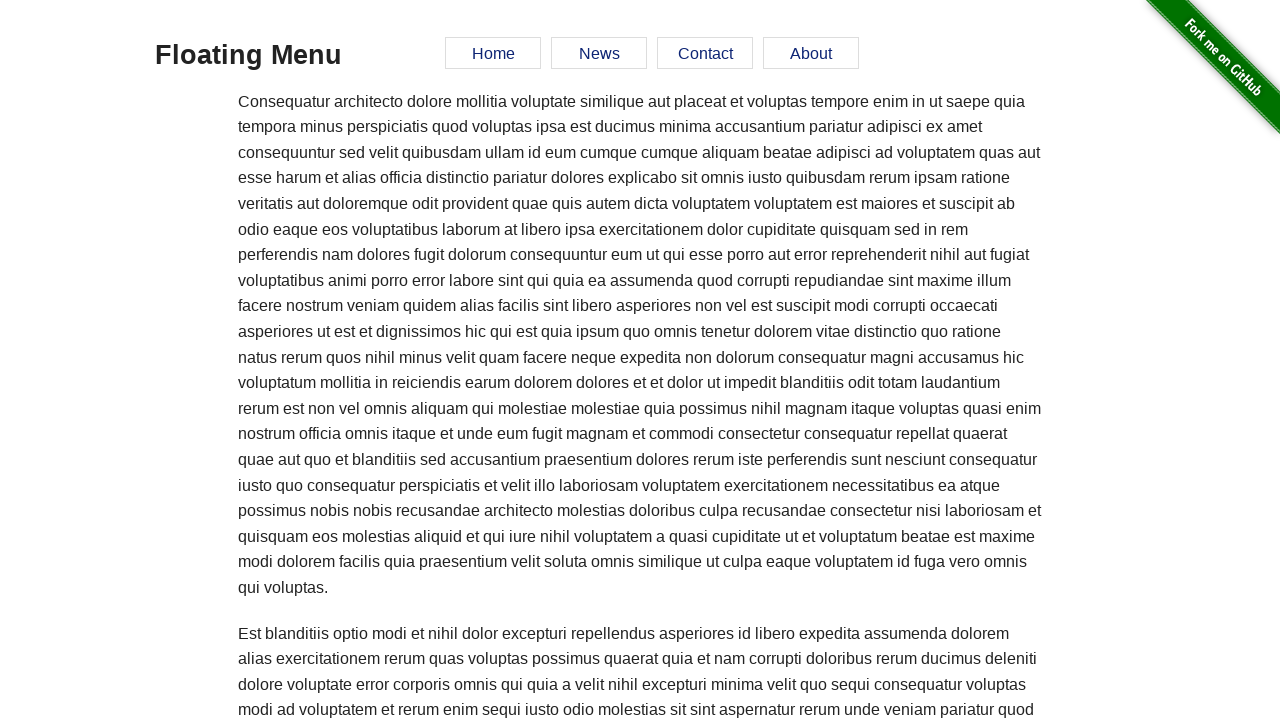

Located floating menu element with ID 'menu'
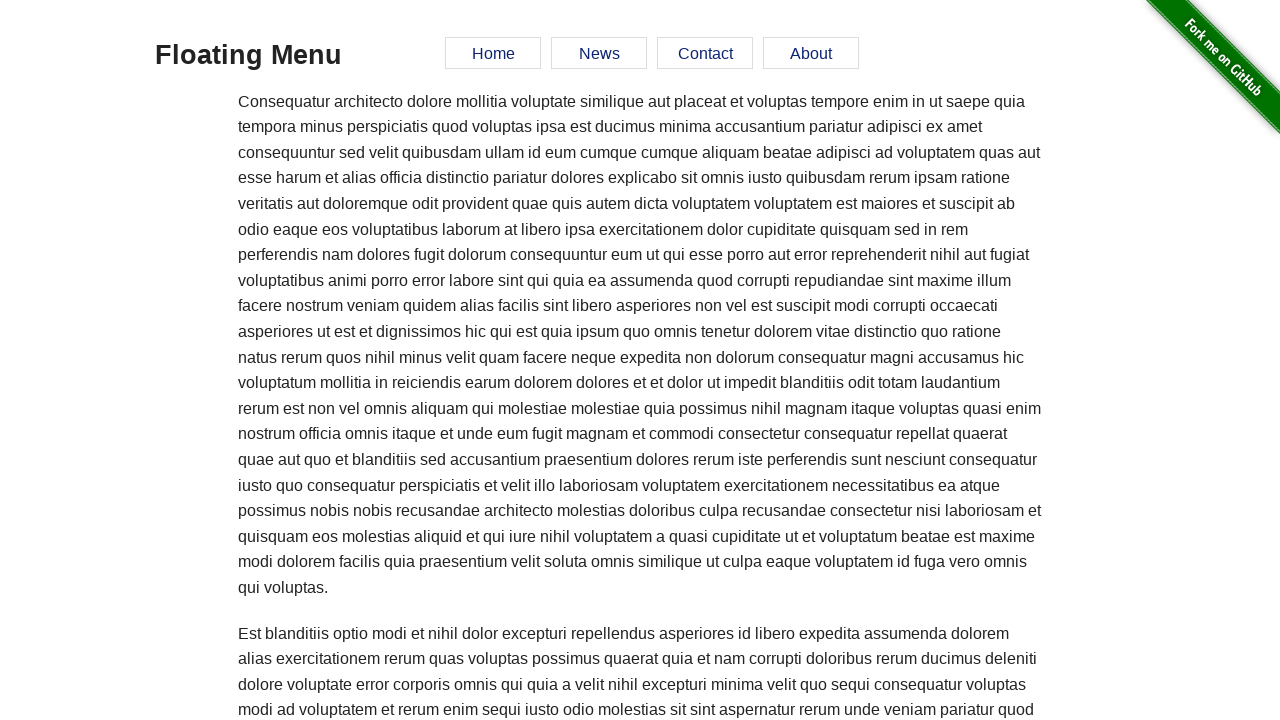

Retrieved initial menu style attribute: 'top: 0px;'
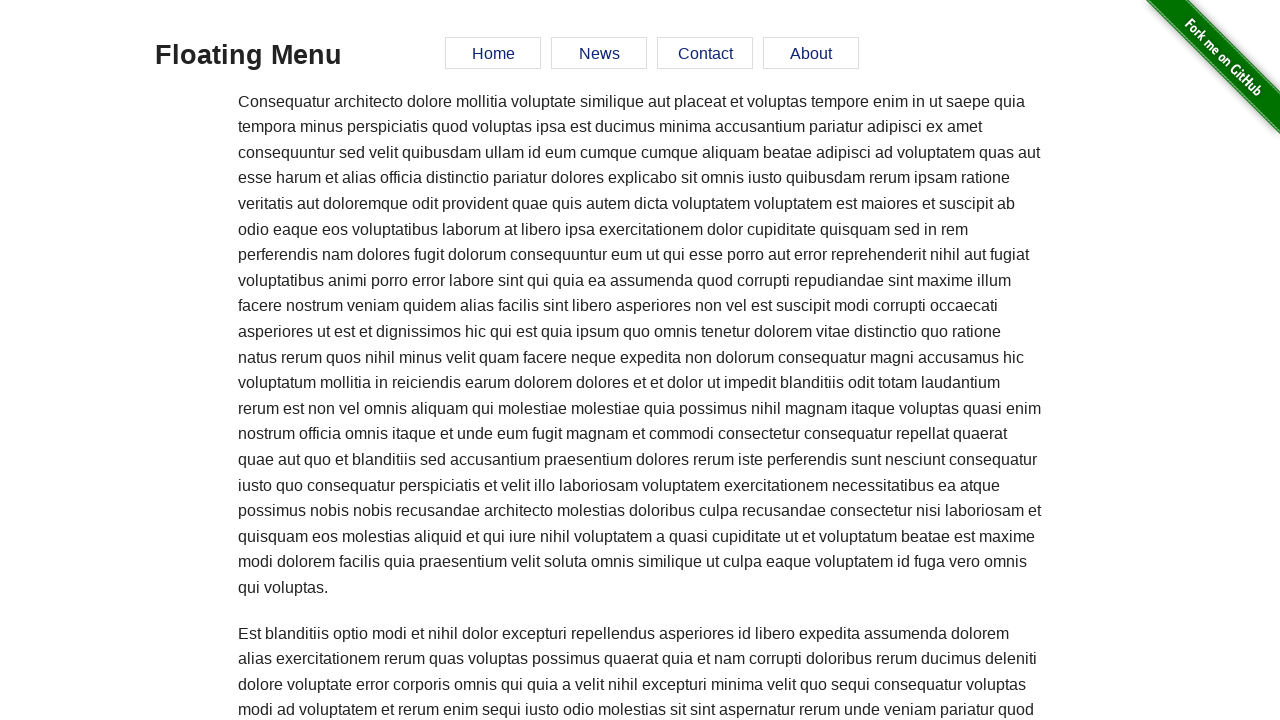

Verified menu initial position style is 'top: 0px;'
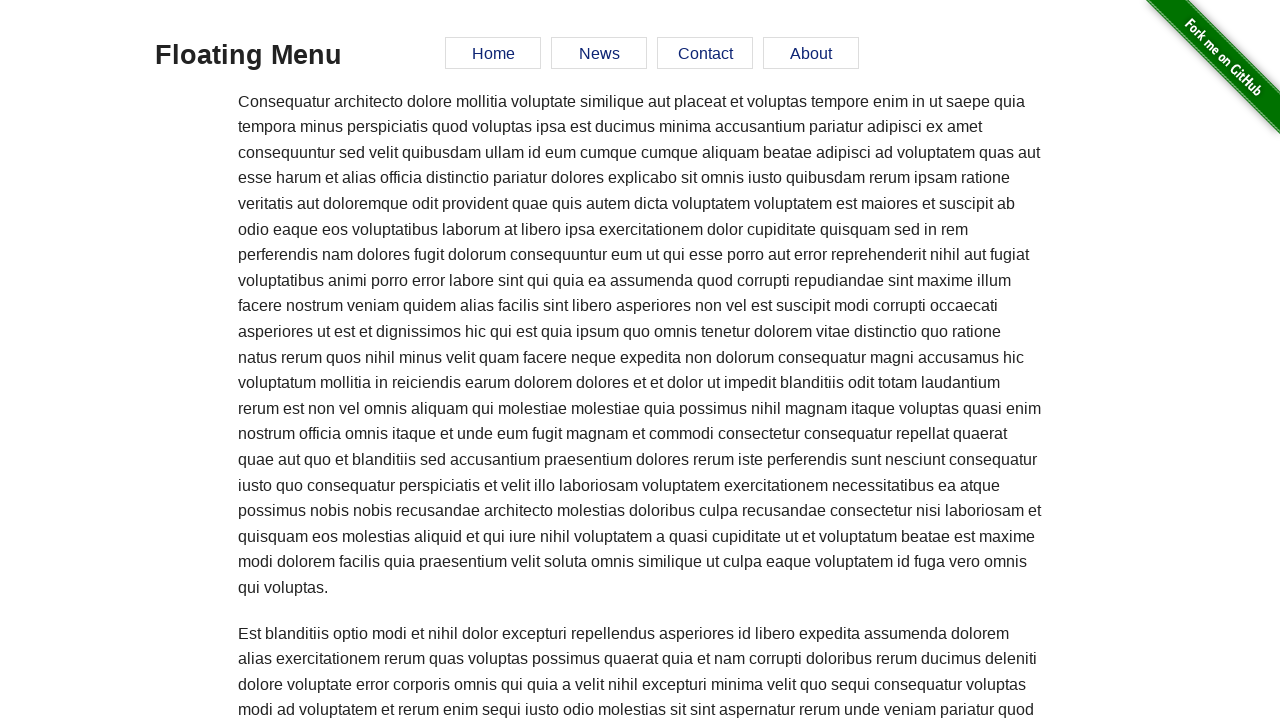

Scrolled page to bottom
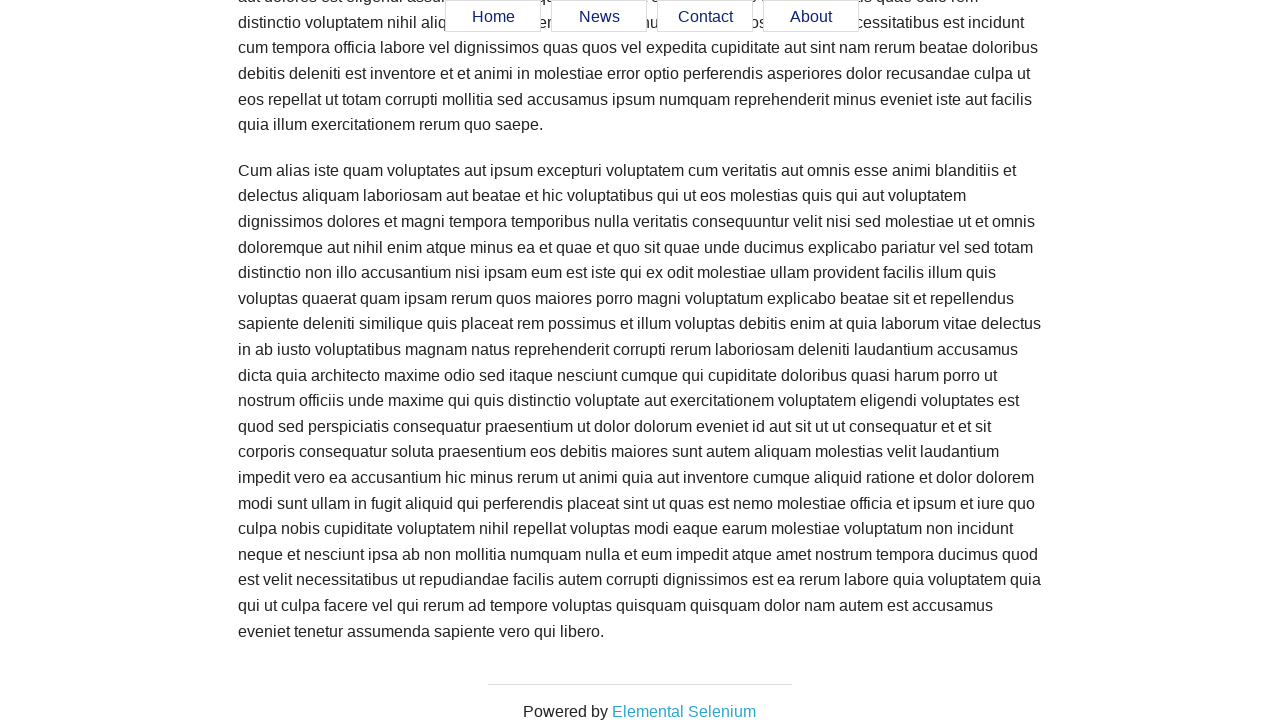

Waited 100ms for scroll animation to complete
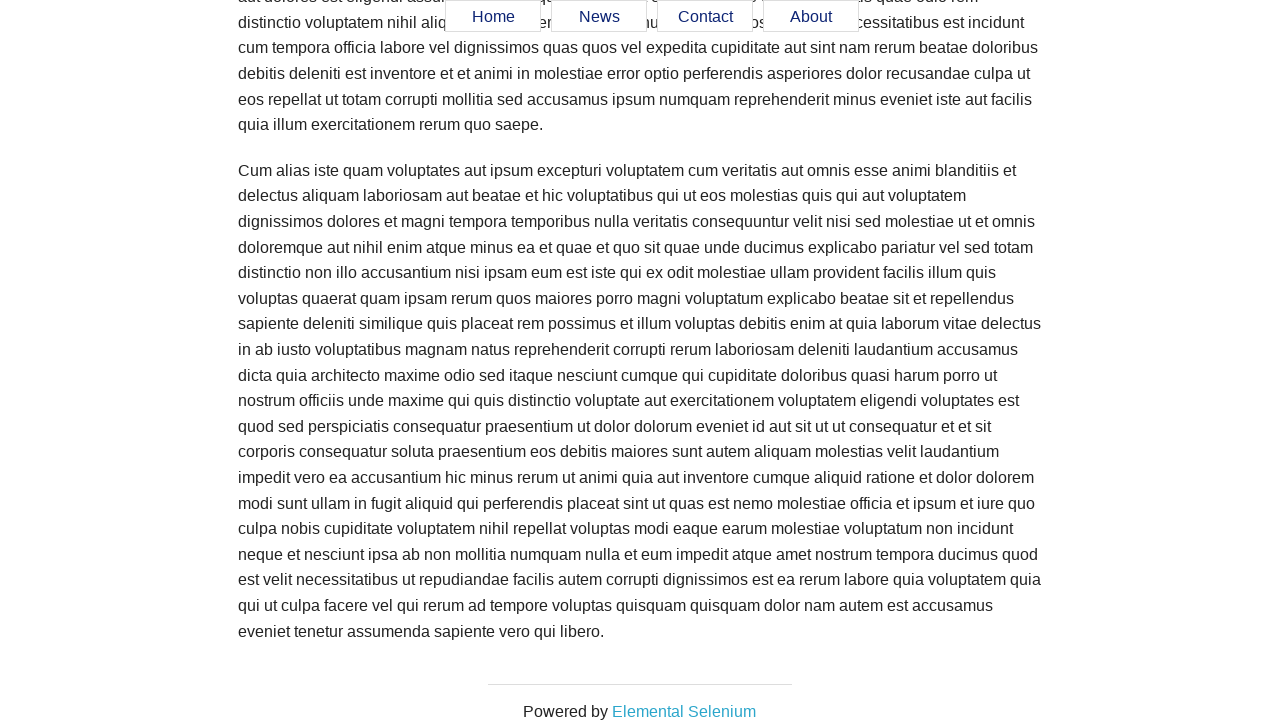

Retrieved menu style attribute after scrolling: 'top: 4475.61px;'
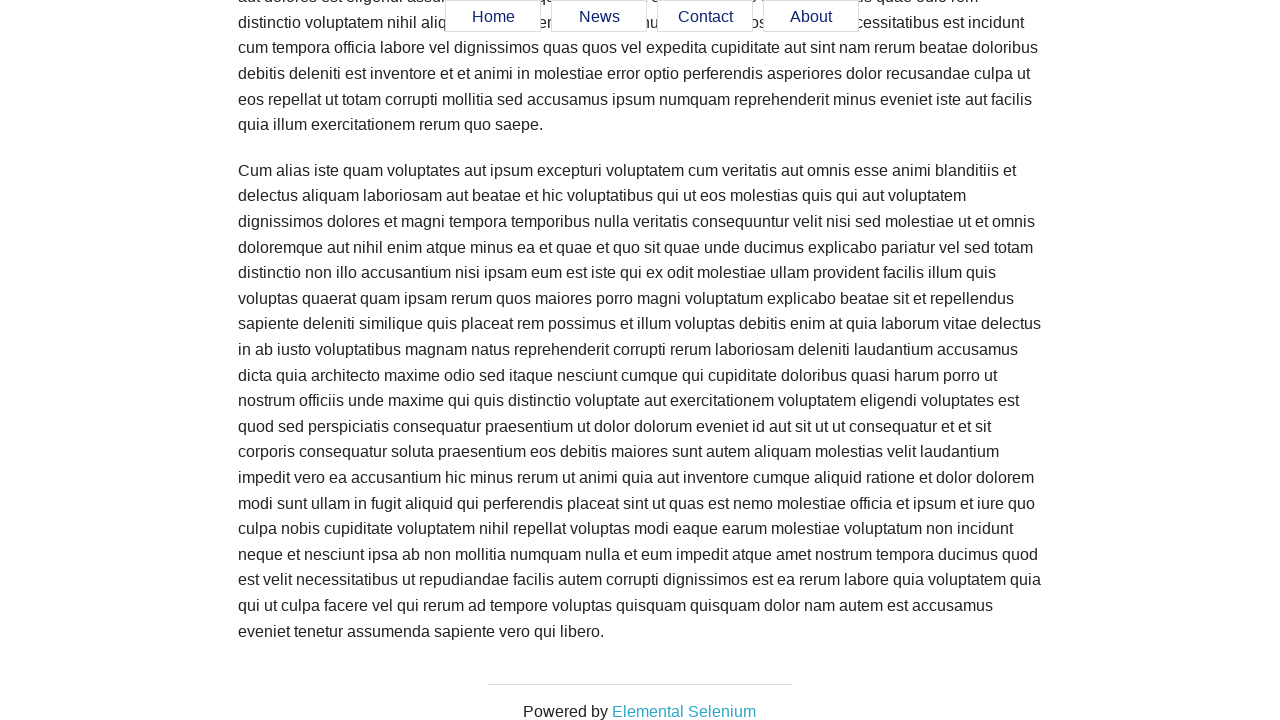

Verified menu position style changed from initial 'top: 0px;' after scrolling to bottom
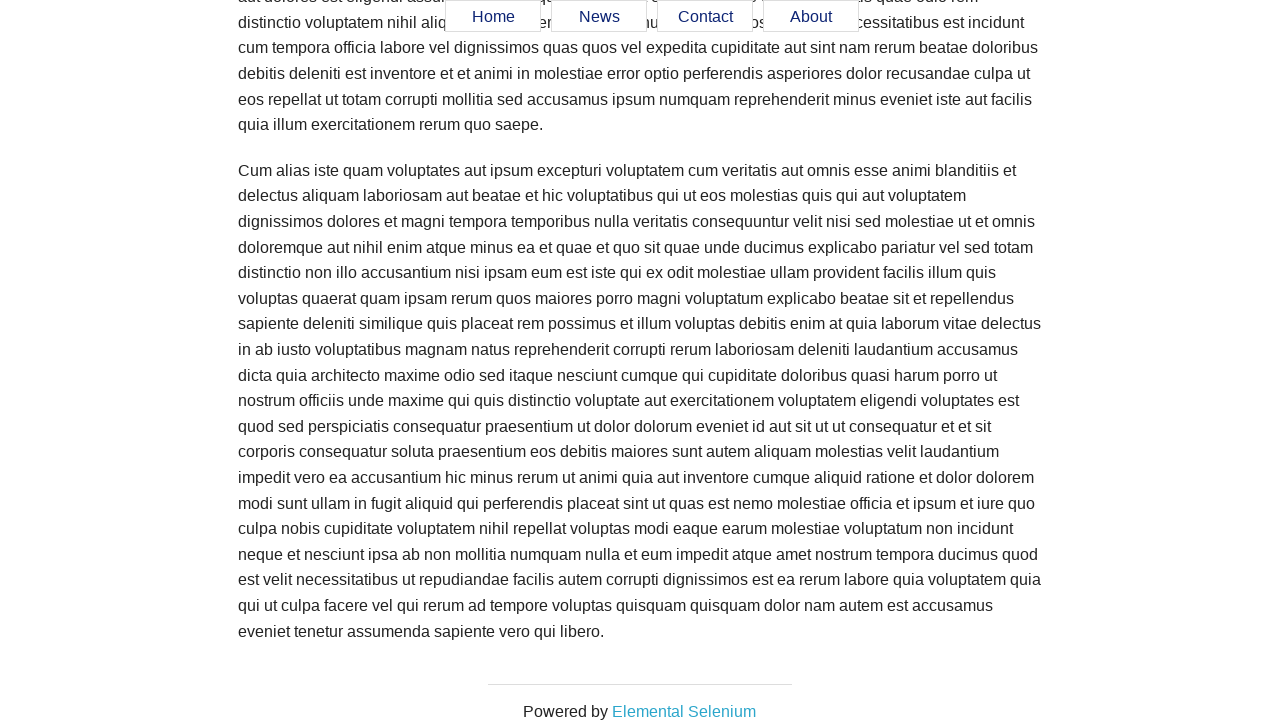

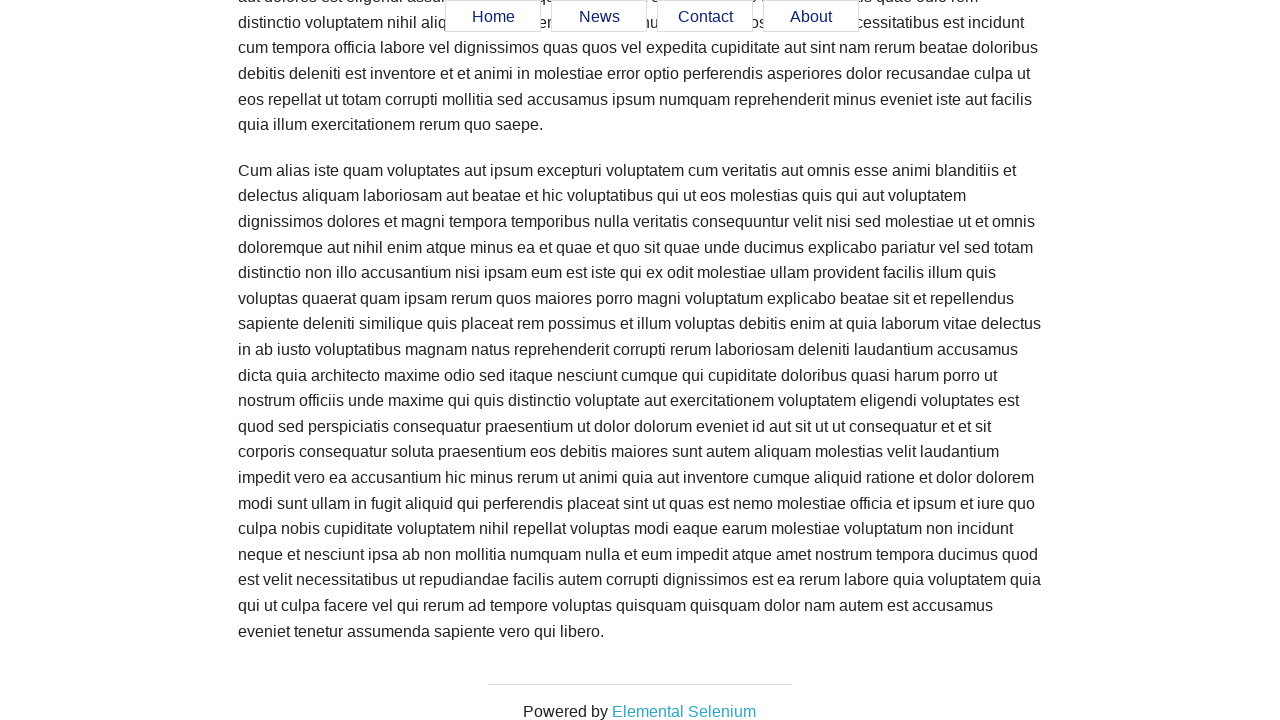